Tests alert handling functionality by triggering an alert, reading its text, and accepting it

Starting URL: http://demo.automationtesting.in/Alerts.html

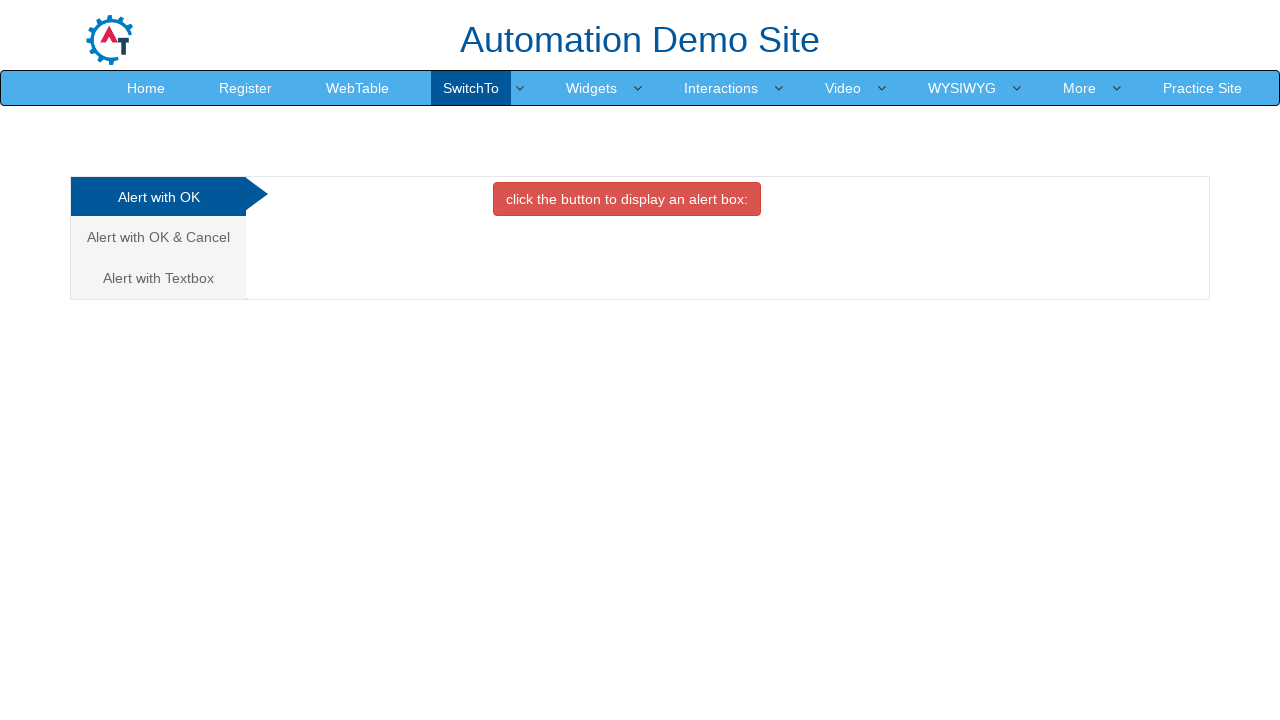

Clicked the danger button to trigger alert at (627, 199) on button.btn.btn-danger
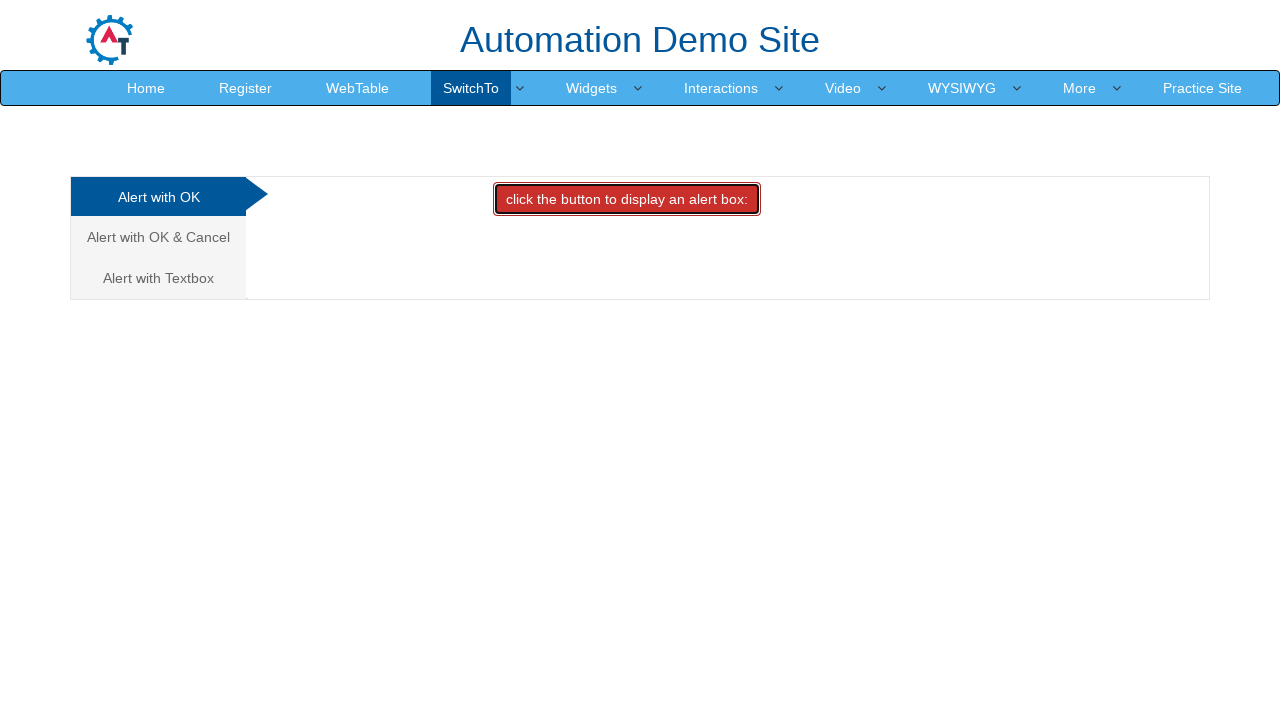

Set up dialog handler to capture alert message and accept it
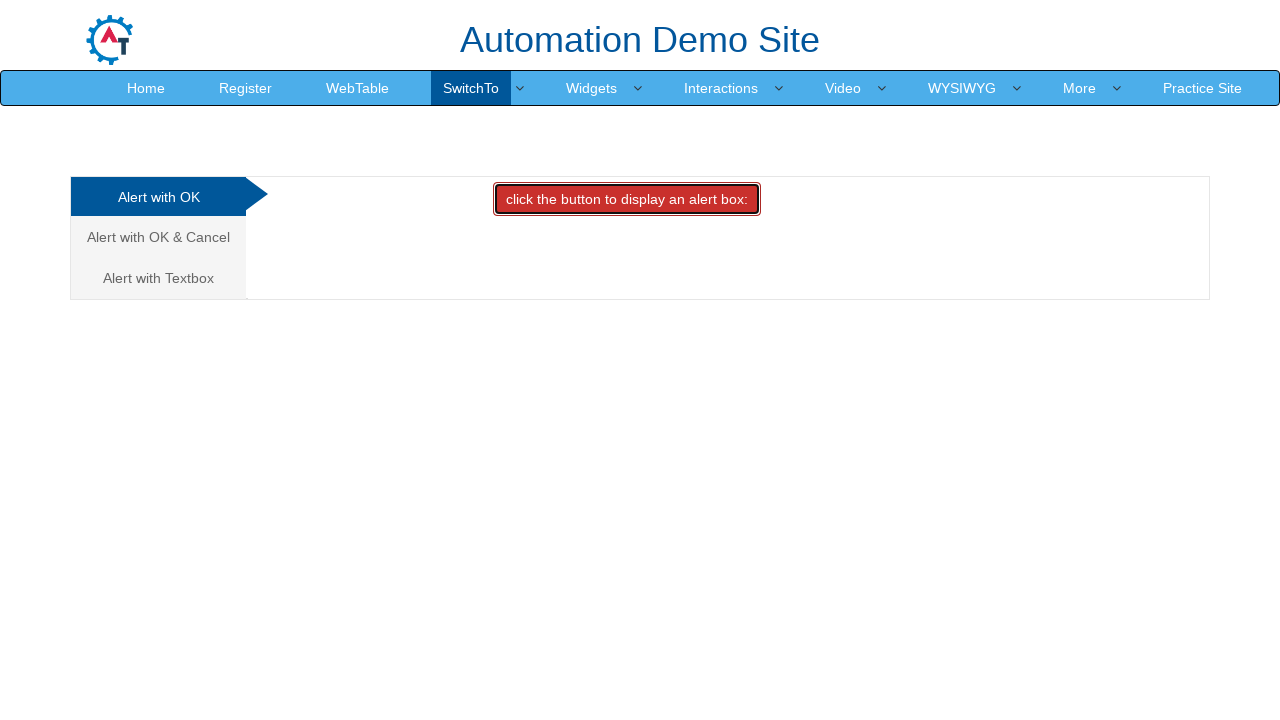

Waited 1 second for alert to be processed
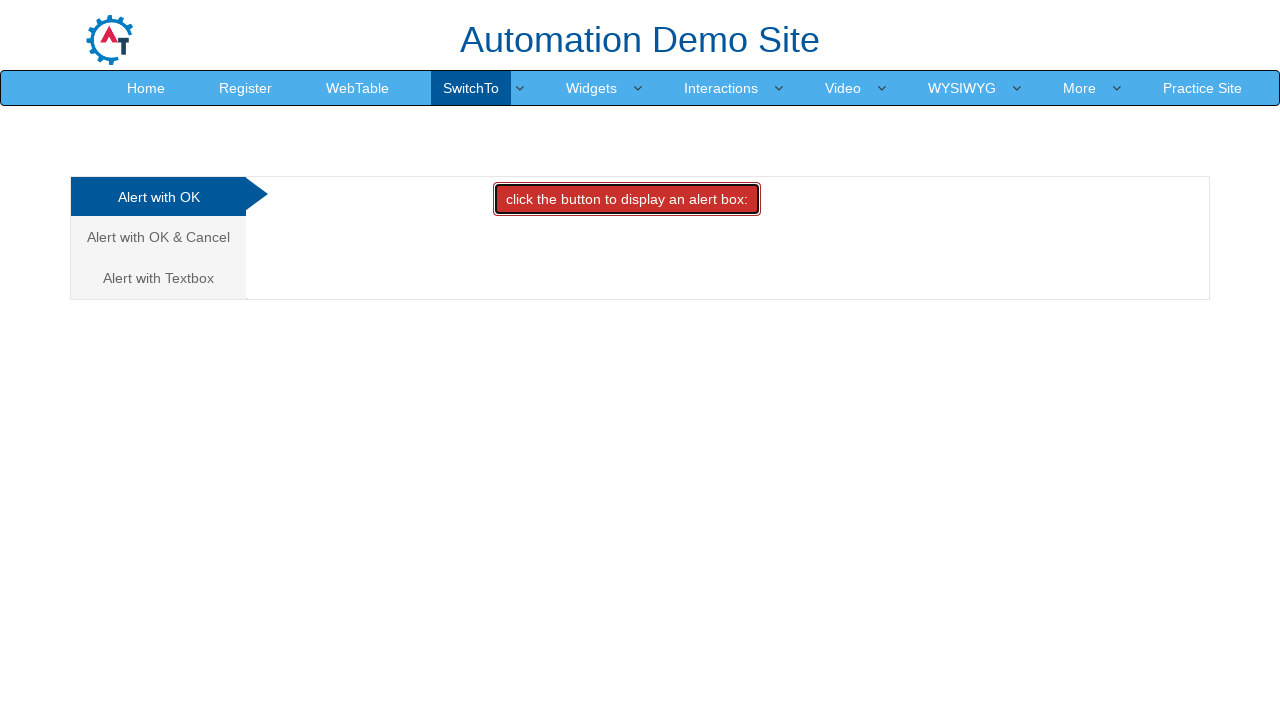

Test completed successfully
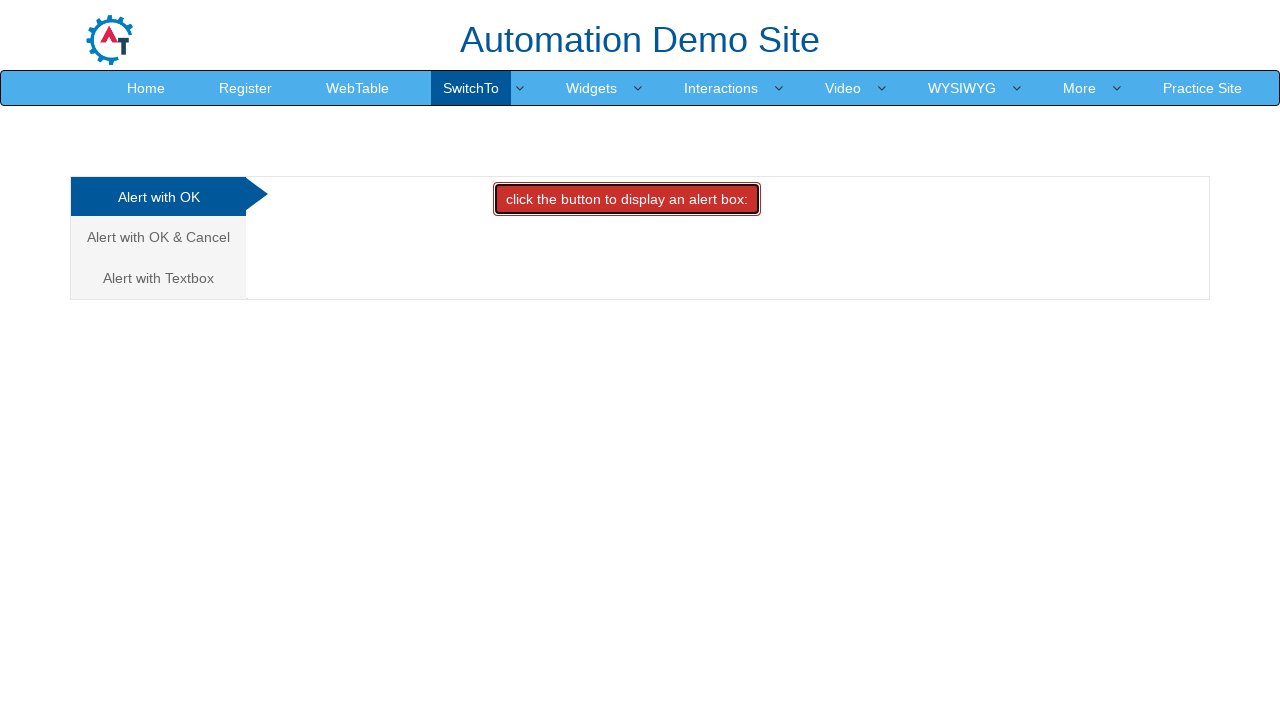

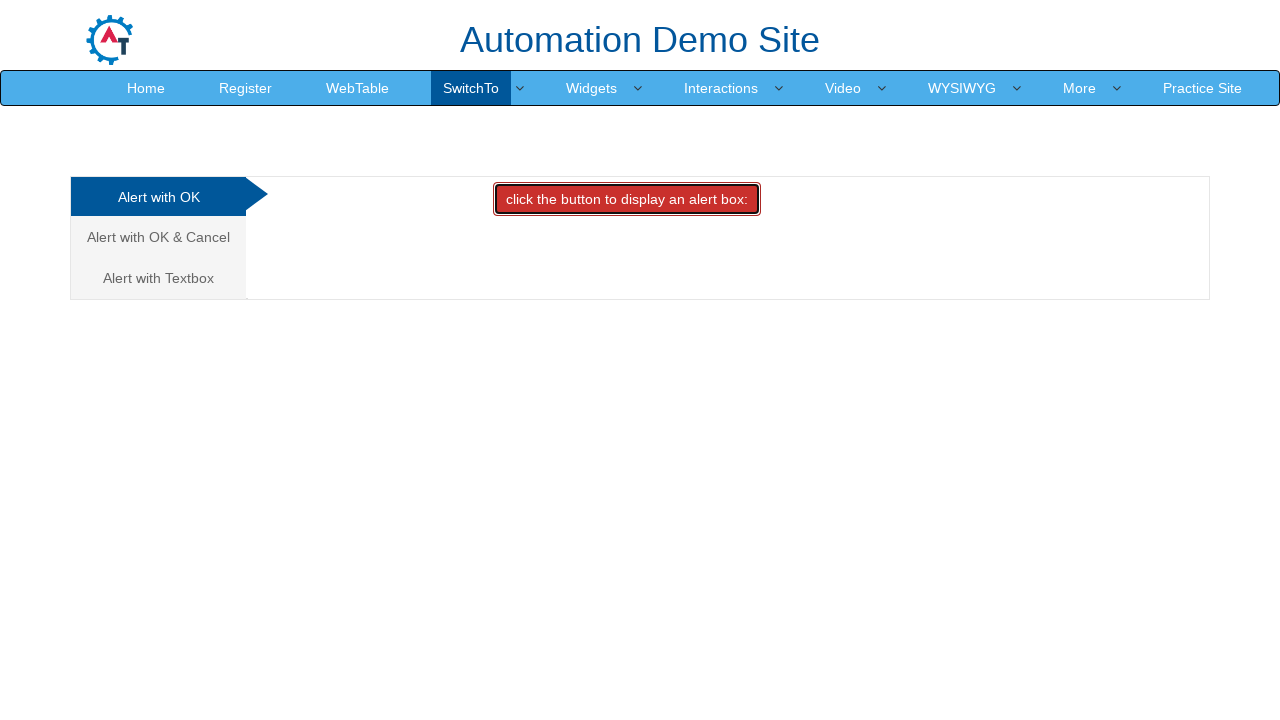